Tests that clicking Clear completed removes completed items from the list

Starting URL: https://demo.playwright.dev/todomvc

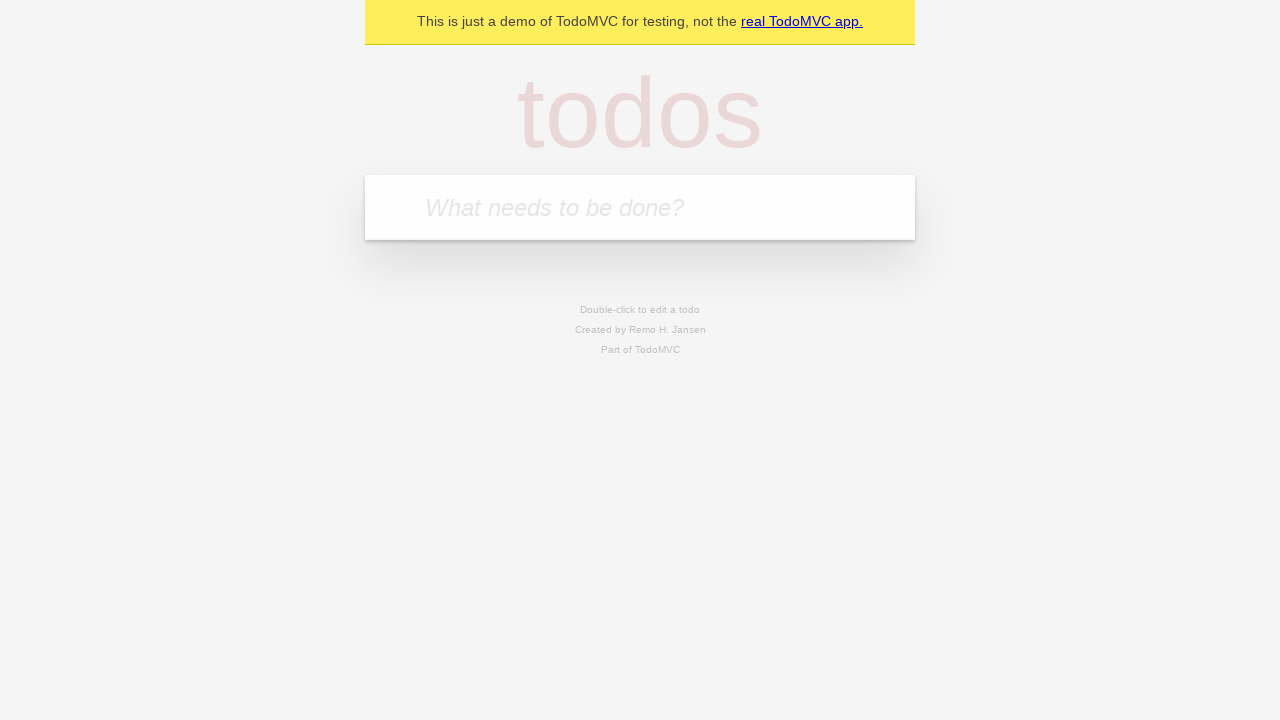

Filled todo input with 'buy some cheese' on internal:attr=[placeholder="What needs to be done?"i]
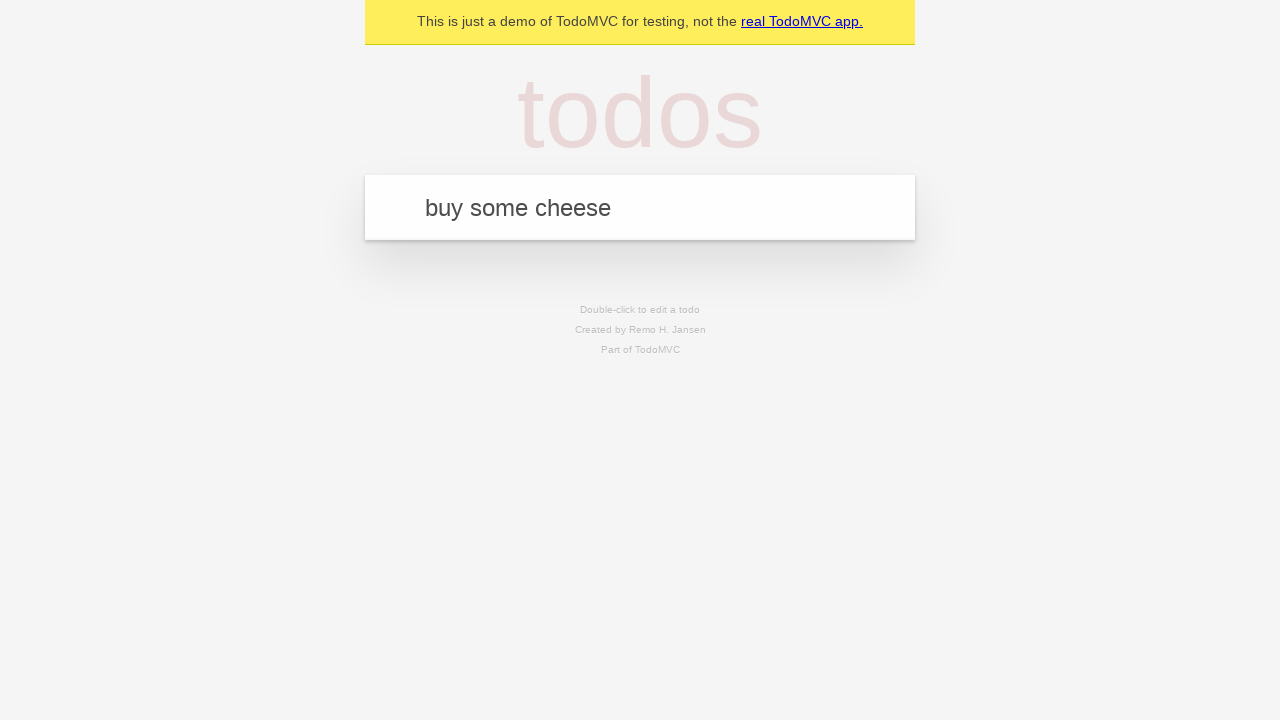

Pressed Enter to add todo 'buy some cheese' on internal:attr=[placeholder="What needs to be done?"i]
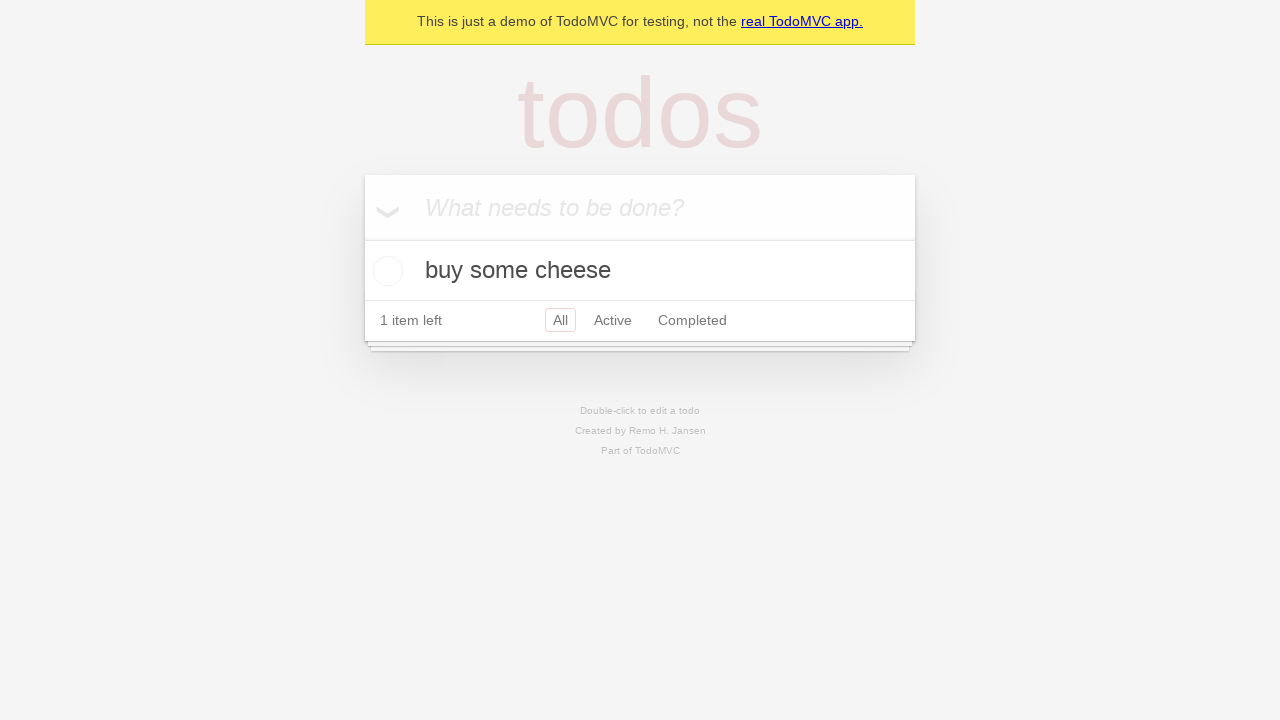

Filled todo input with 'feed the cat' on internal:attr=[placeholder="What needs to be done?"i]
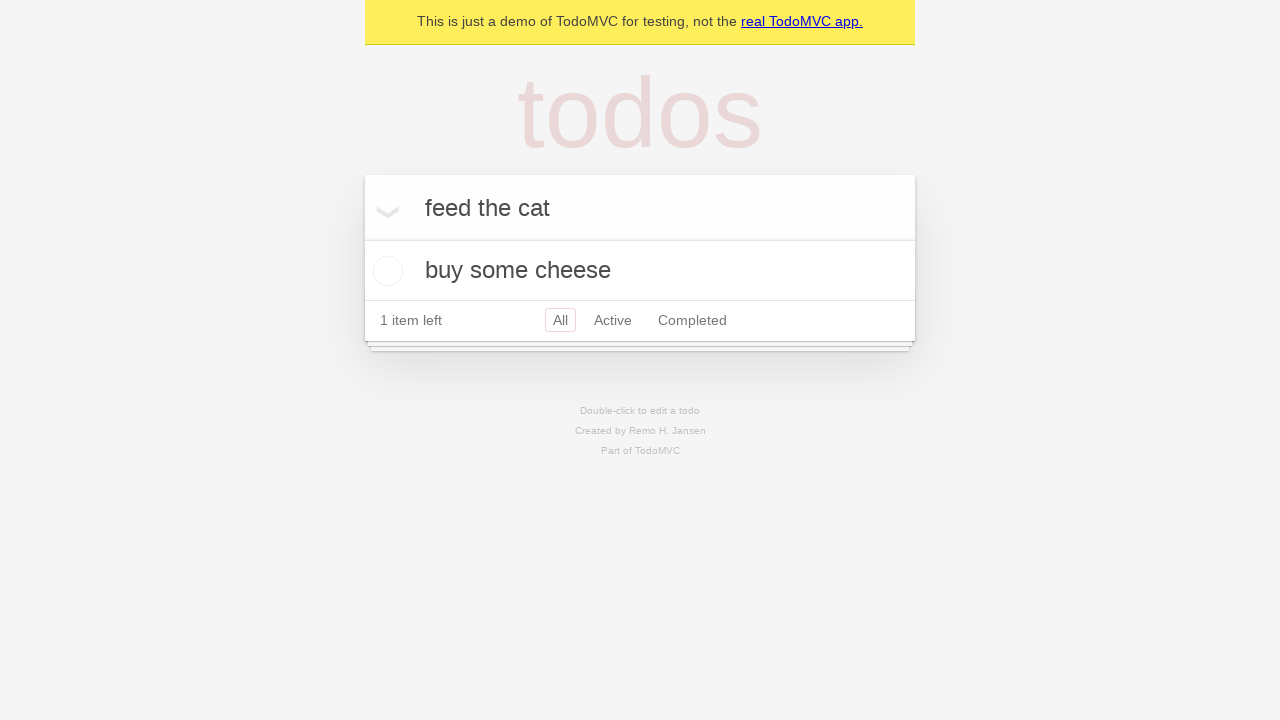

Pressed Enter to add todo 'feed the cat' on internal:attr=[placeholder="What needs to be done?"i]
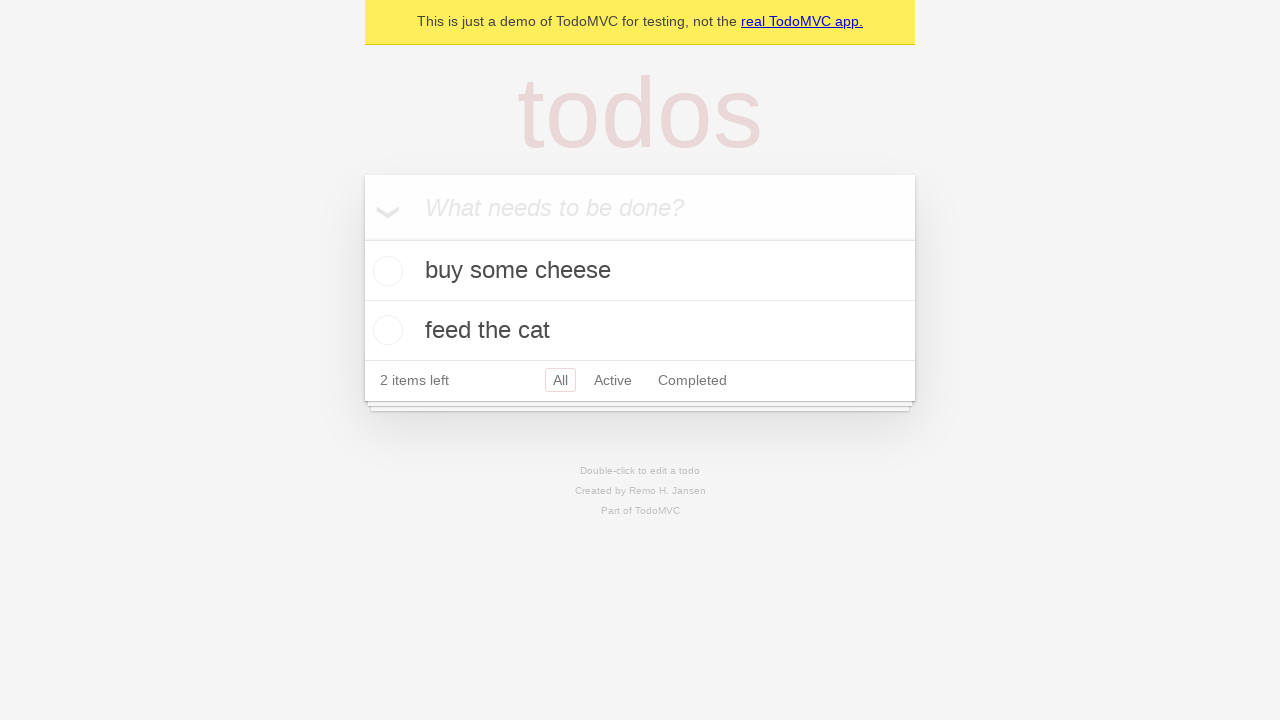

Filled todo input with 'book a doctors appointment' on internal:attr=[placeholder="What needs to be done?"i]
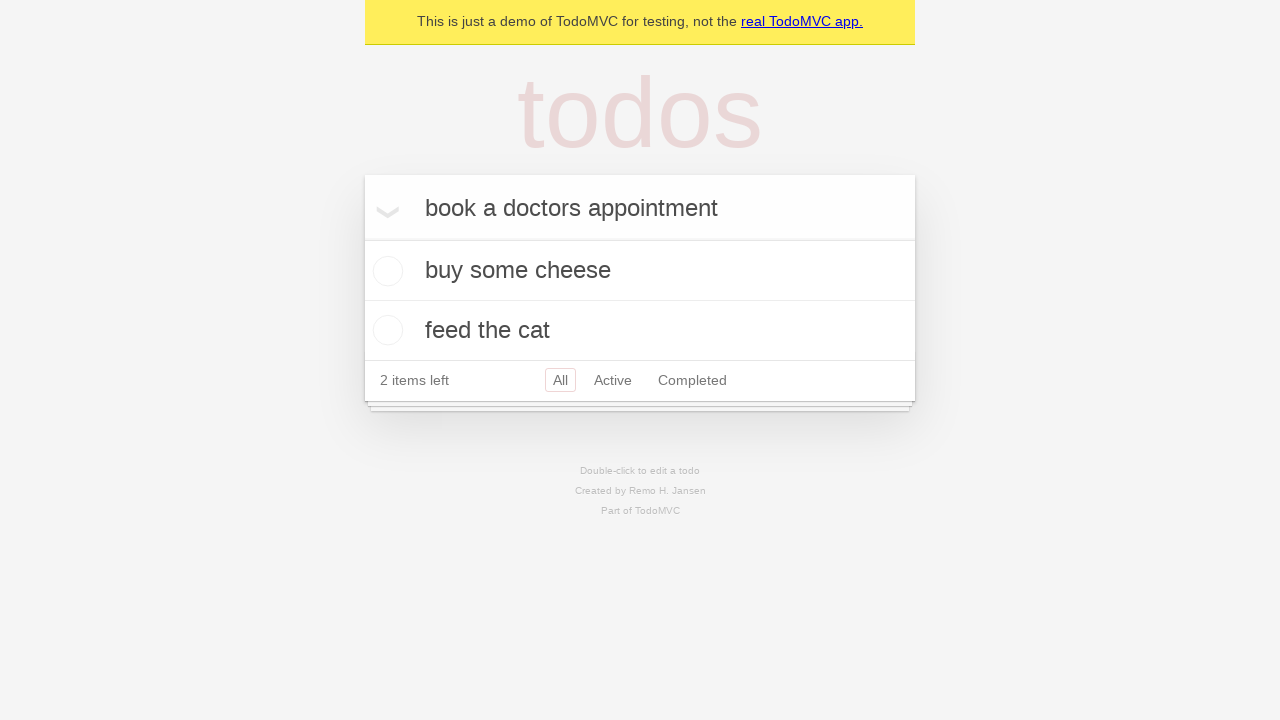

Pressed Enter to add todo 'book a doctors appointment' on internal:attr=[placeholder="What needs to be done?"i]
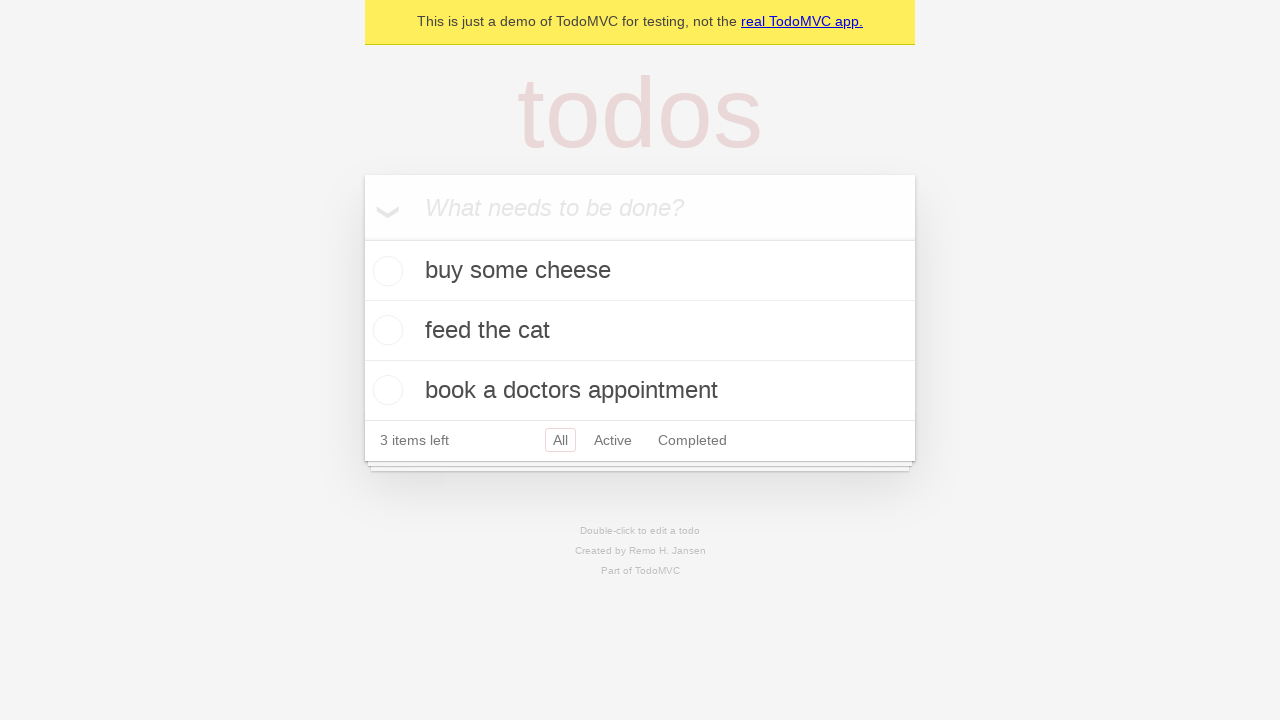

Checked the second todo item checkbox at (385, 330) on internal:testid=[data-testid="todo-item"s] >> nth=1 >> internal:role=checkbox
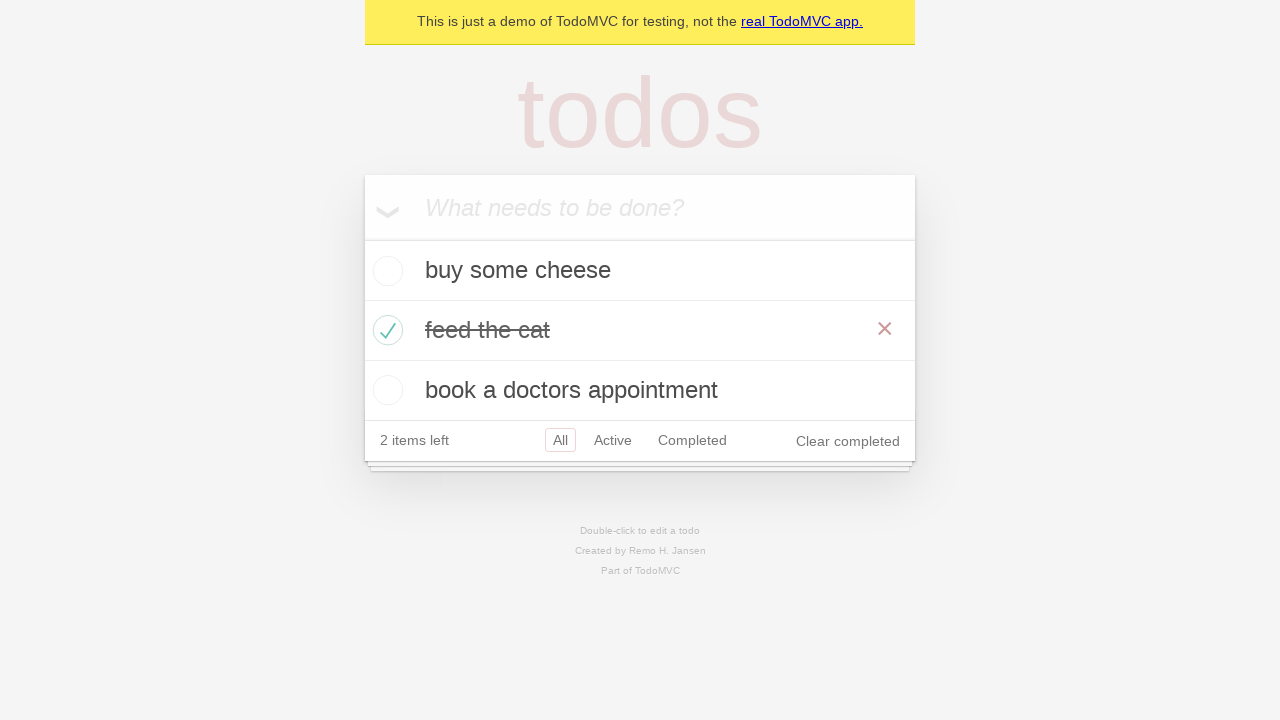

Clicked 'Clear completed' button to remove completed items at (848, 441) on internal:role=button[name="Clear completed"i]
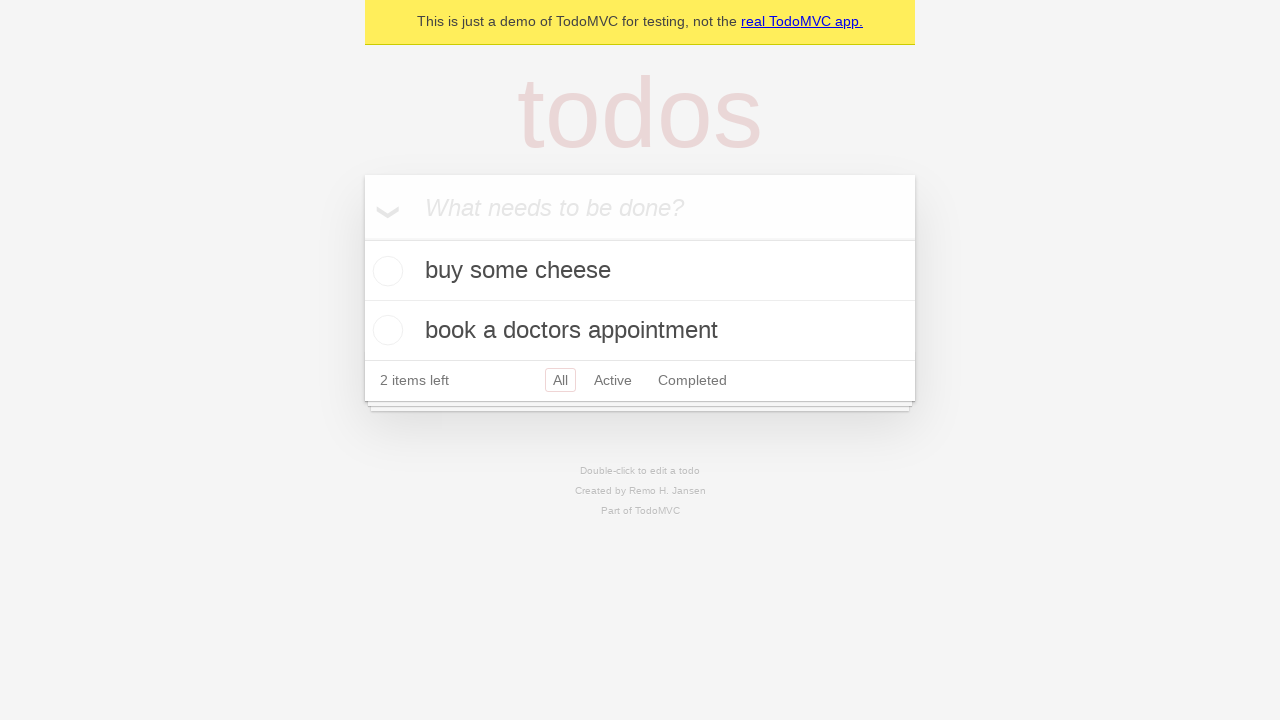

Waited for todo items to update after clearing completed
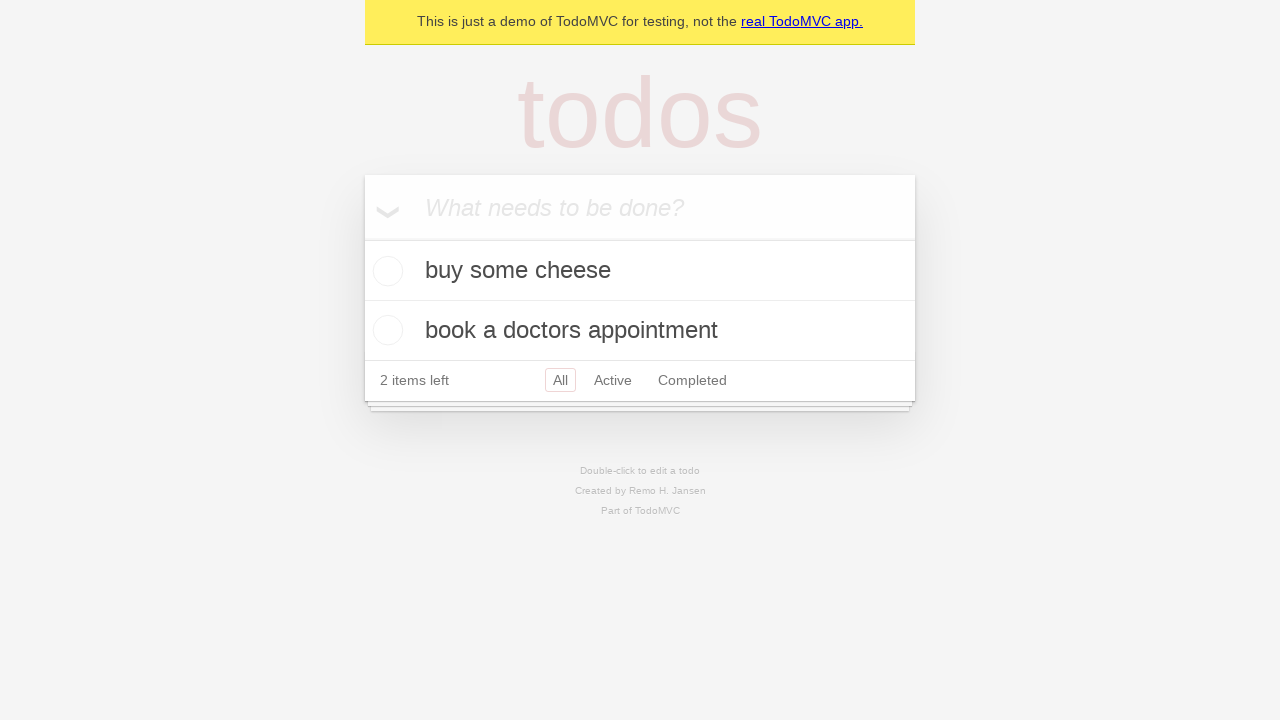

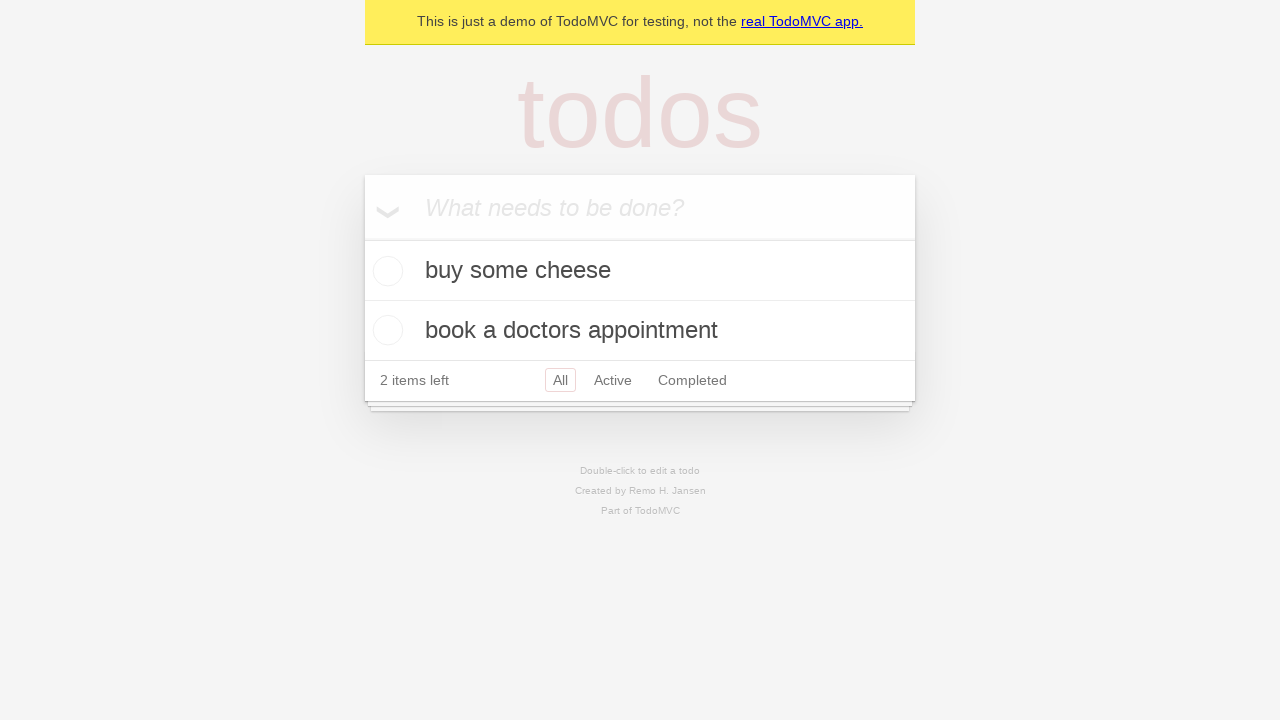